Fills out a Chinese survey form (wjx.cn) by selecting random options for multiple choice questions, filling text inputs, and submitting the form.

Starting URL: https://www.wjx.cn/vm/OfWWQ1Y.aspx

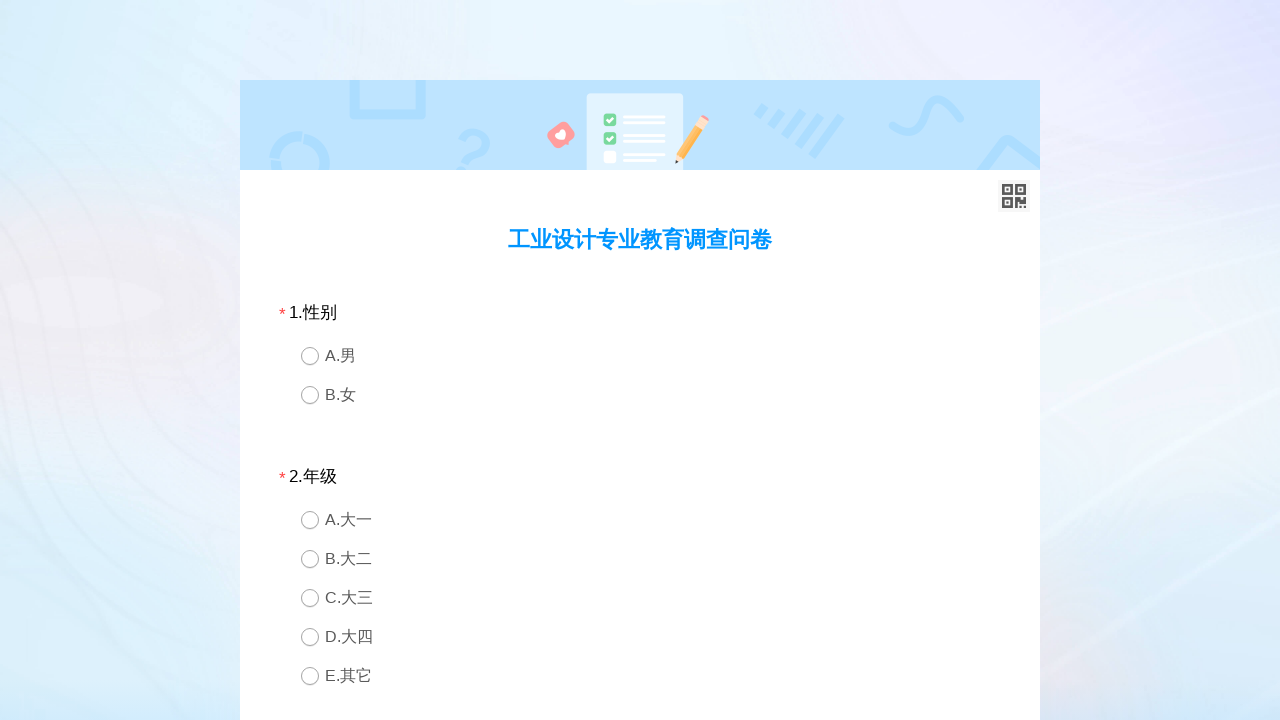

No popup dialog detected
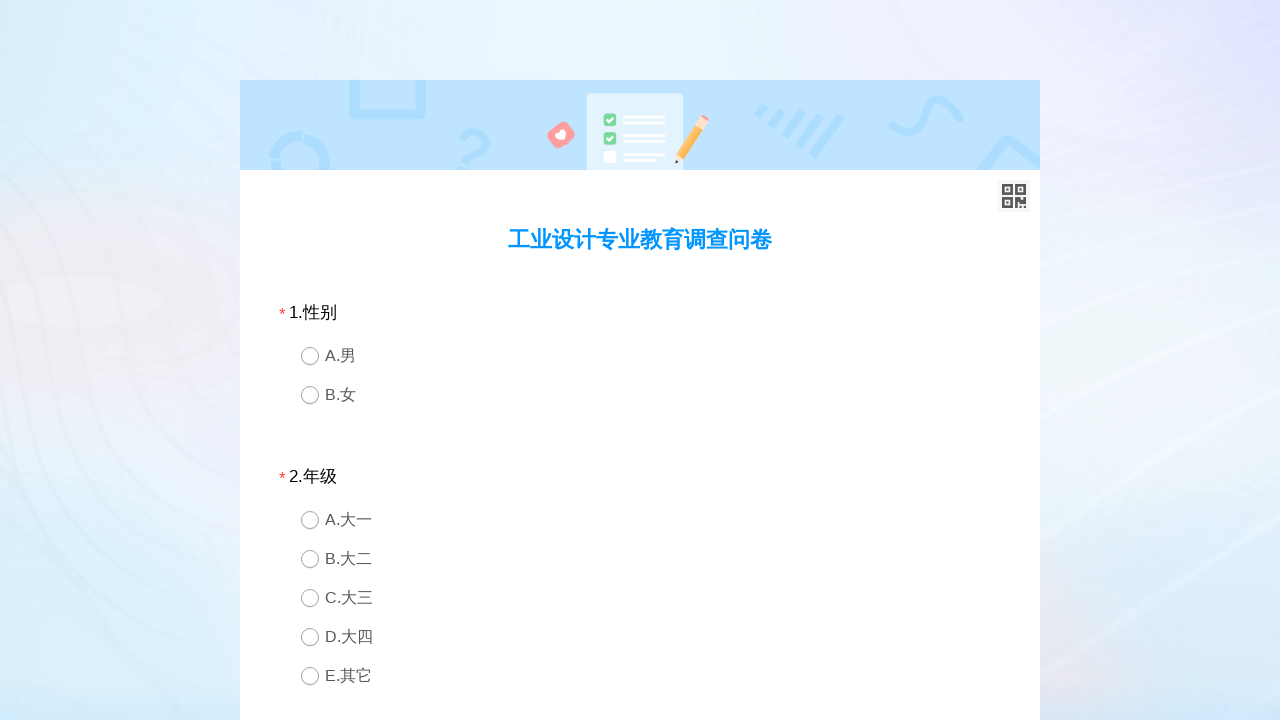

Selected option 2 for question 1 (multiple choice with 2 options) at (658, 394) on //*[@id="div1"]/div[2]/div[2]/div
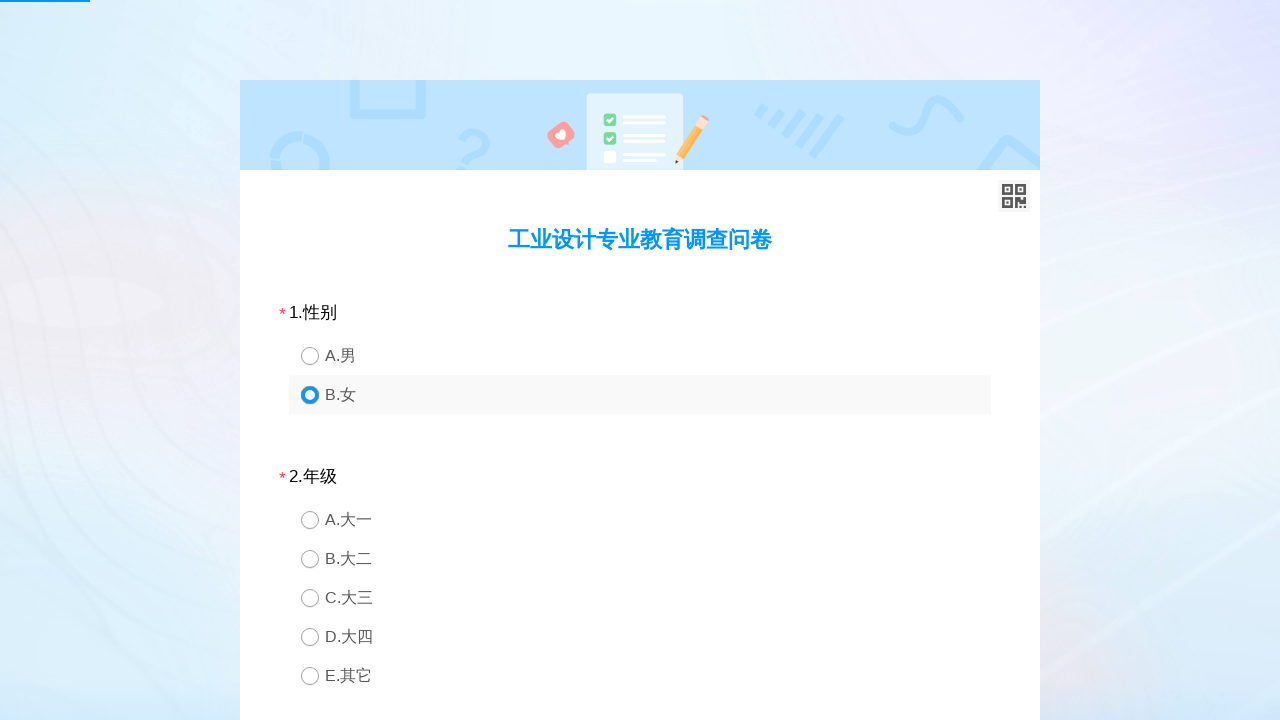

Selected option 5 for question 2 (multiple choice with 5 options) at (658, 676) on //*[@id="div2"]/div[2]/div[5]/div
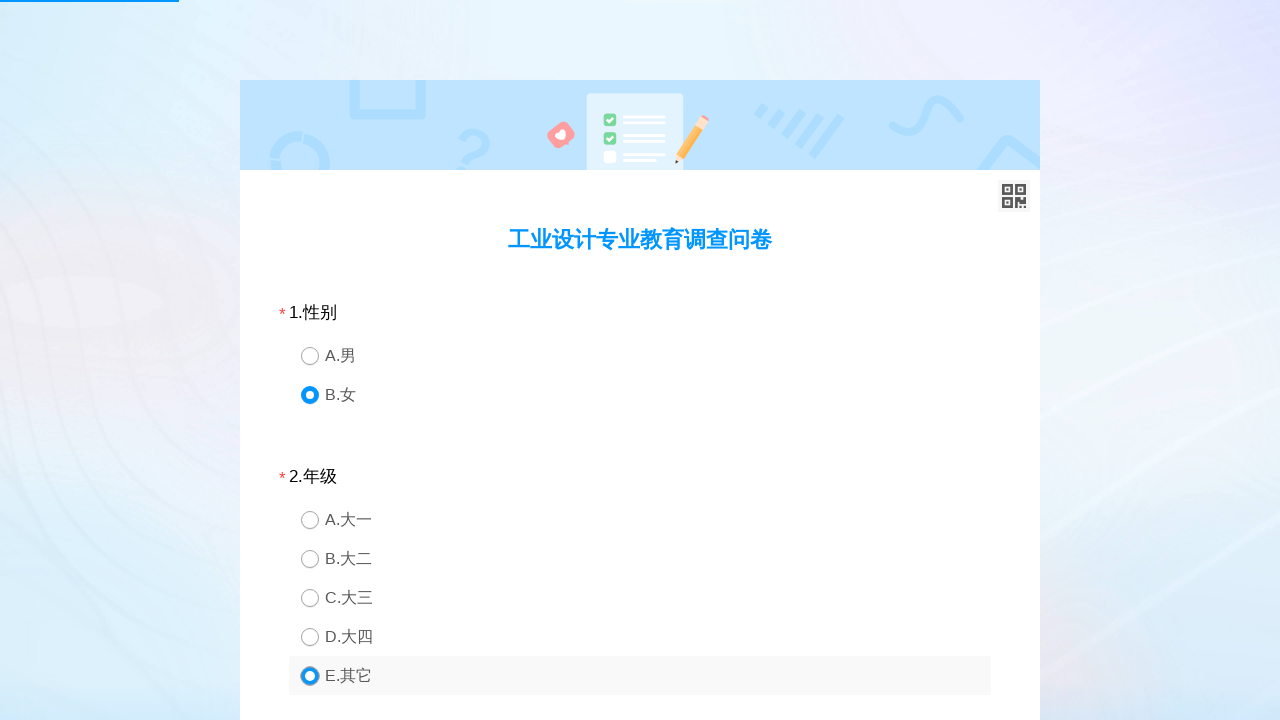

Selected option 5 for question 3 (multiple choice with 5 options) at (658, 360) on //*[@id="div3"]/div[2]/div[5]/div
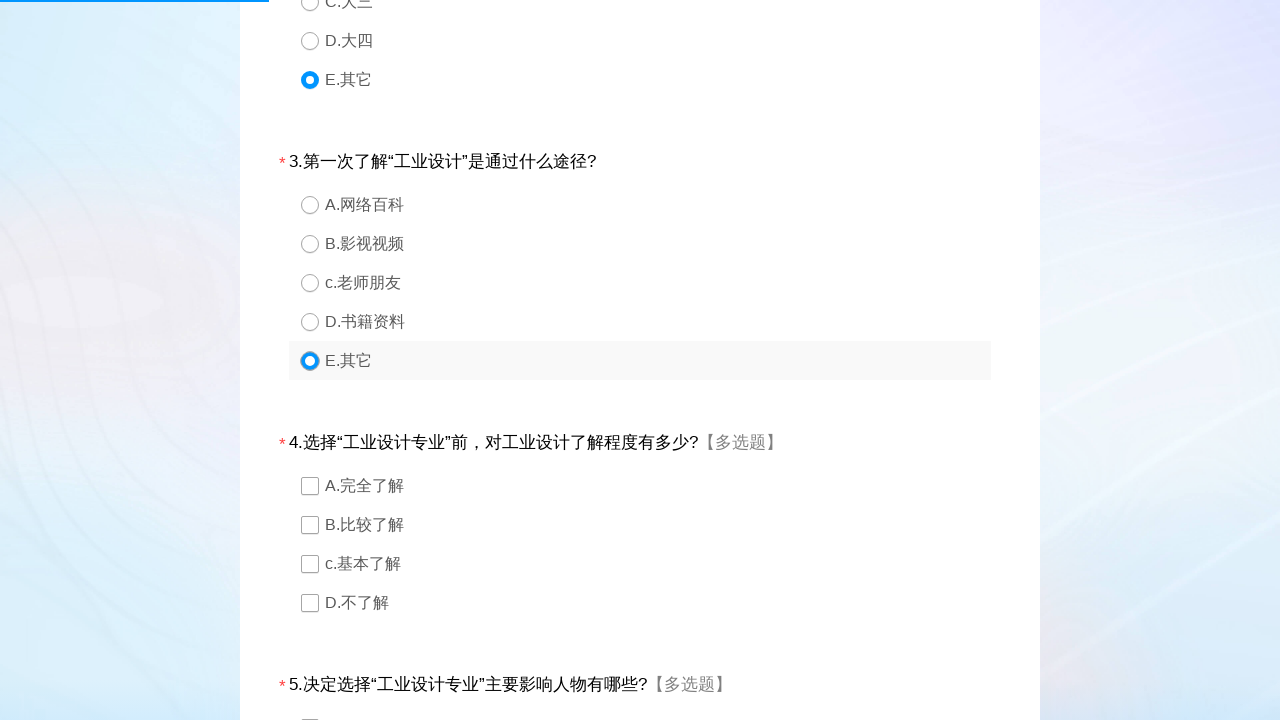

Selected option for question 4 (understanding) - 4 selections total at (658, 564) on //*[@id="div4"]/div[2]/div[3]/div
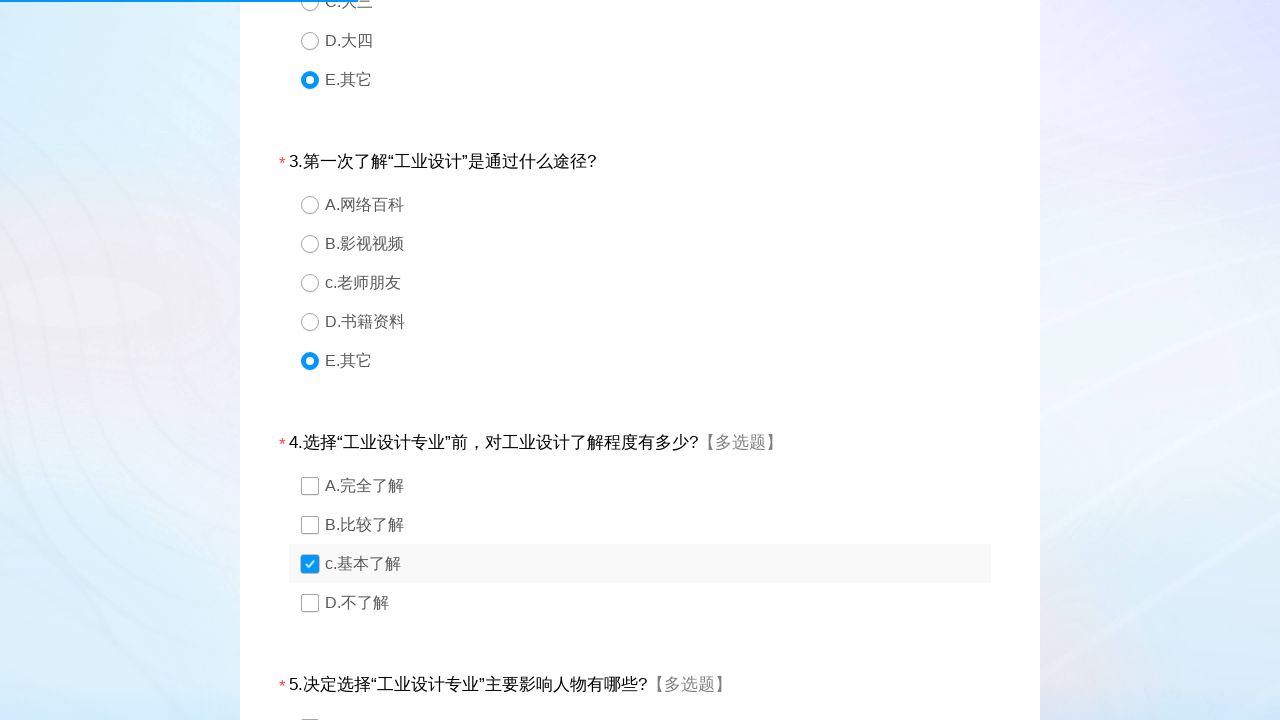

Selected option for question 4 (understanding) - 4 selections total at (658, 524) on //*[@id="div4"]/div[2]/div[2]/div
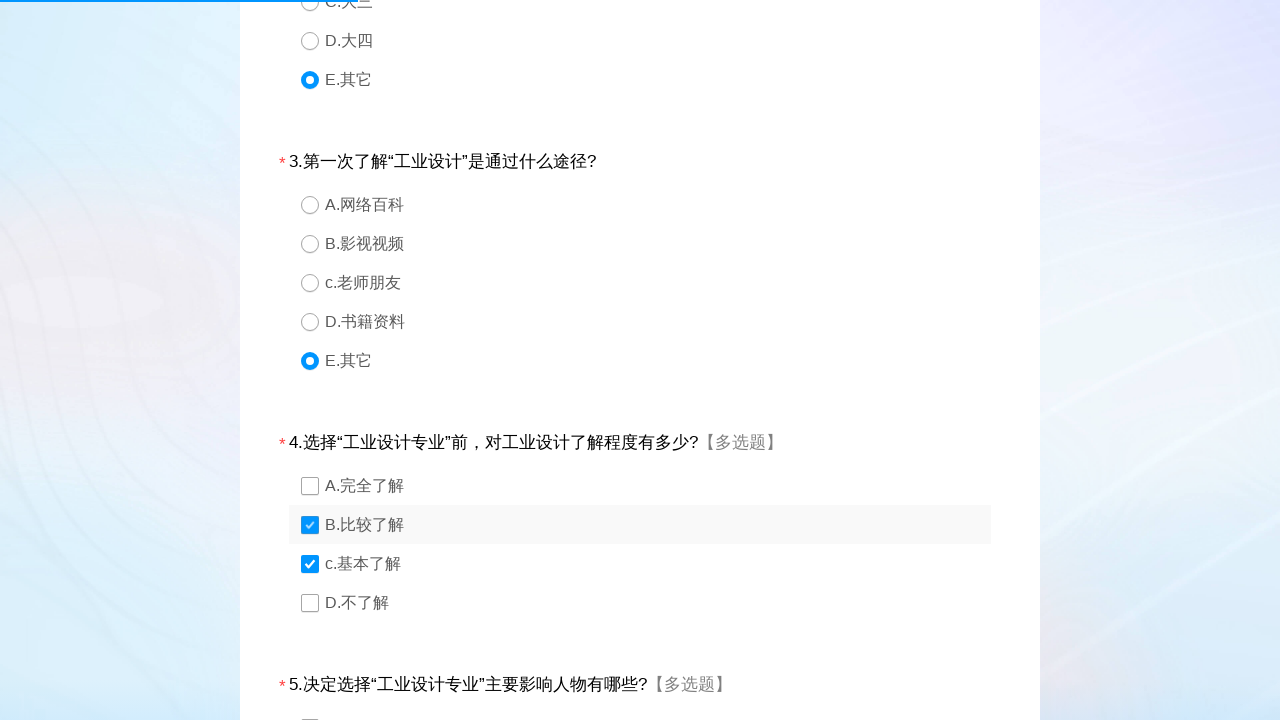

Selected option for question 4 (understanding) - 4 selections total at (658, 486) on //*[@id="div4"]/div[2]/div[1]/div
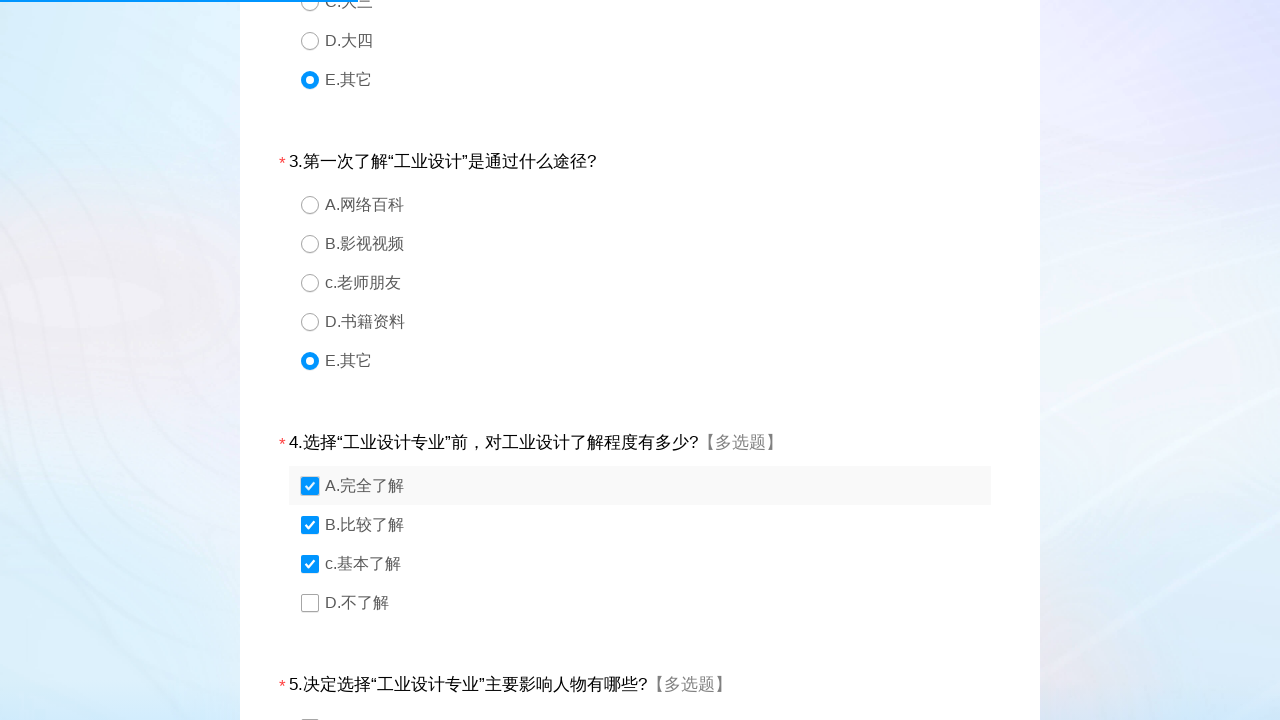

Selected option for question 4 (understanding) - 4 selections total at (658, 602) on //*[@id="div4"]/div[2]/div[4]/div
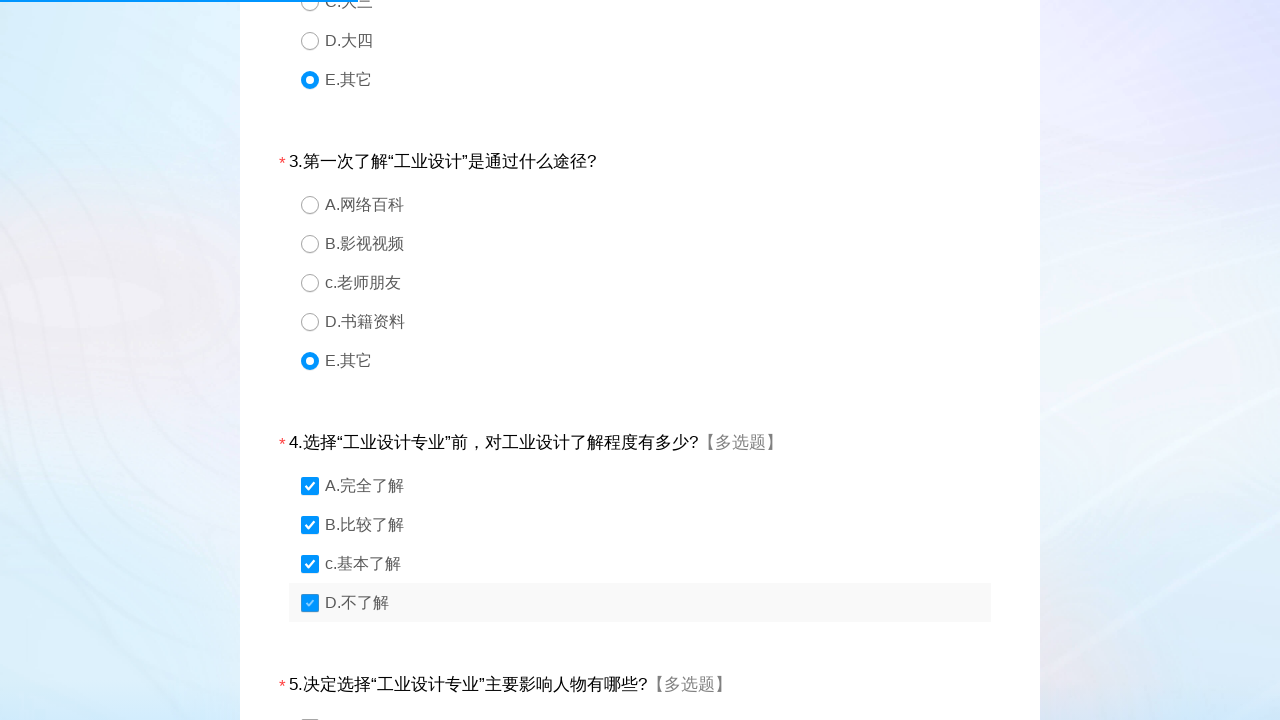

Selected option for question 5 (relative) - 5 selections total at (658, 360) on //*[@id="div5"]/div[2]/div[4]/div
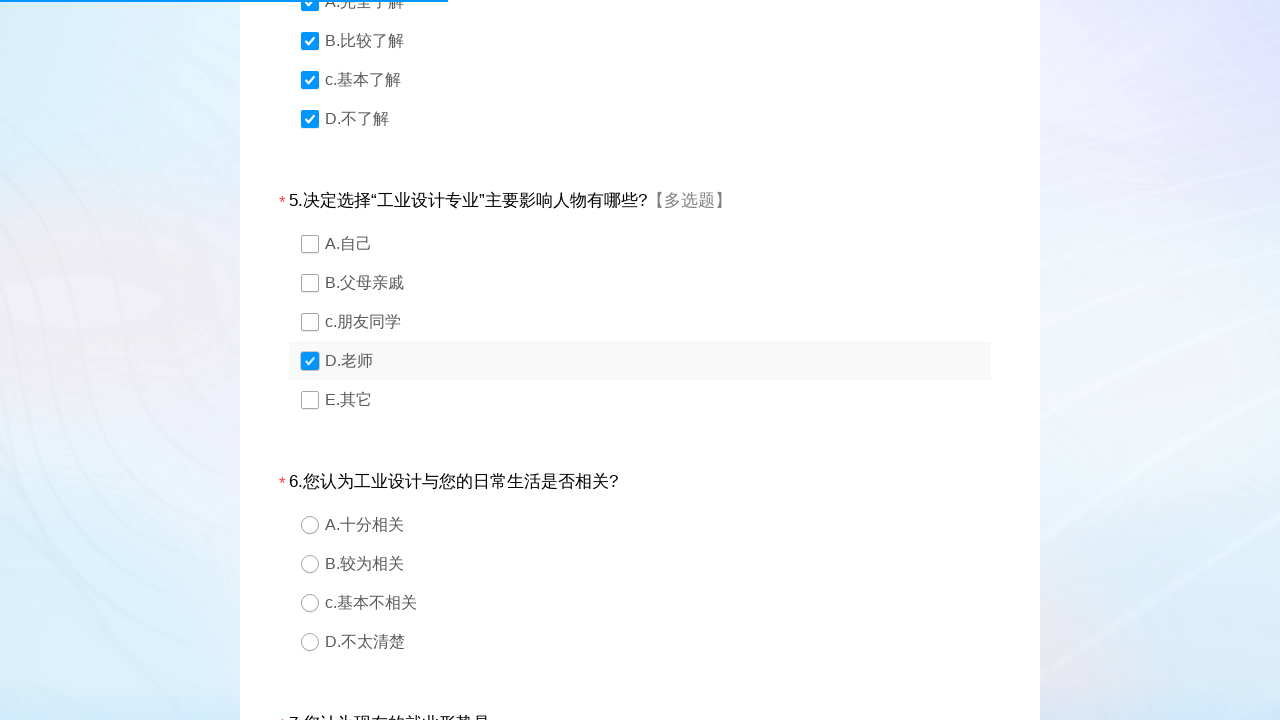

Selected option for question 5 (relative) - 5 selections total at (658, 244) on //*[@id="div5"]/div[2]/div[1]/div
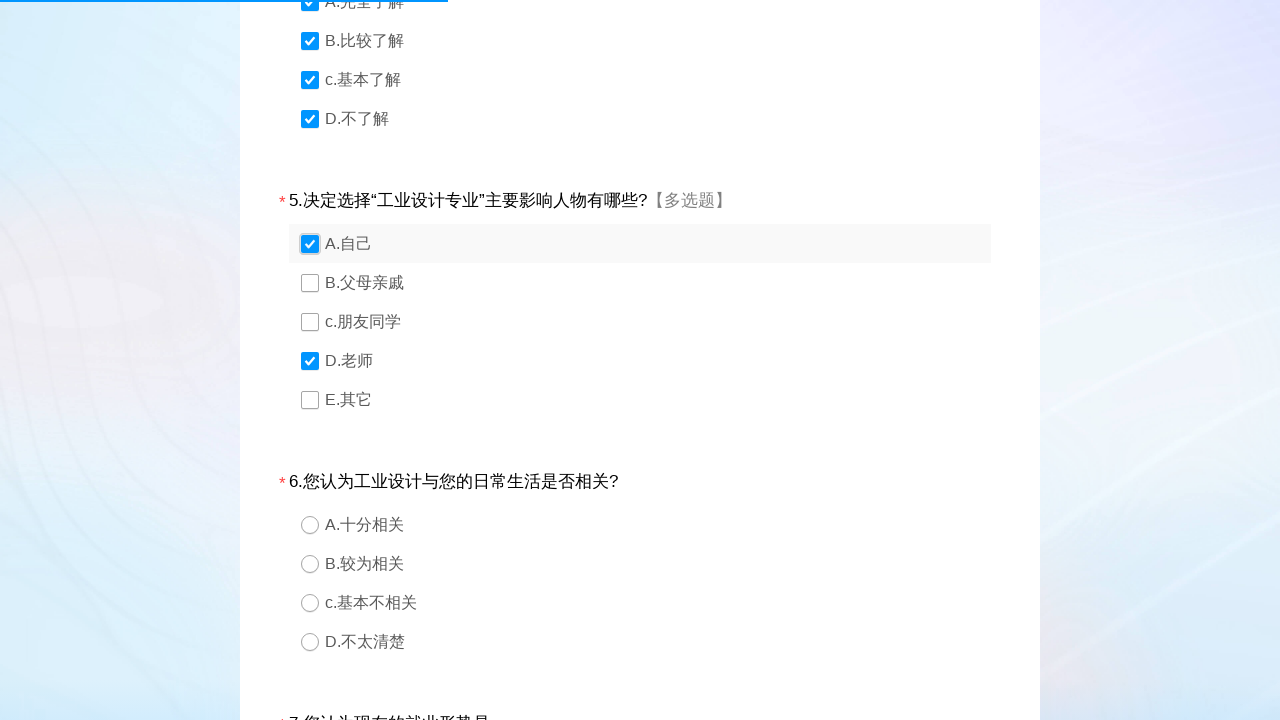

Selected option for question 5 (relative) - 5 selections total at (658, 322) on //*[@id="div5"]/div[2]/div[3]/div
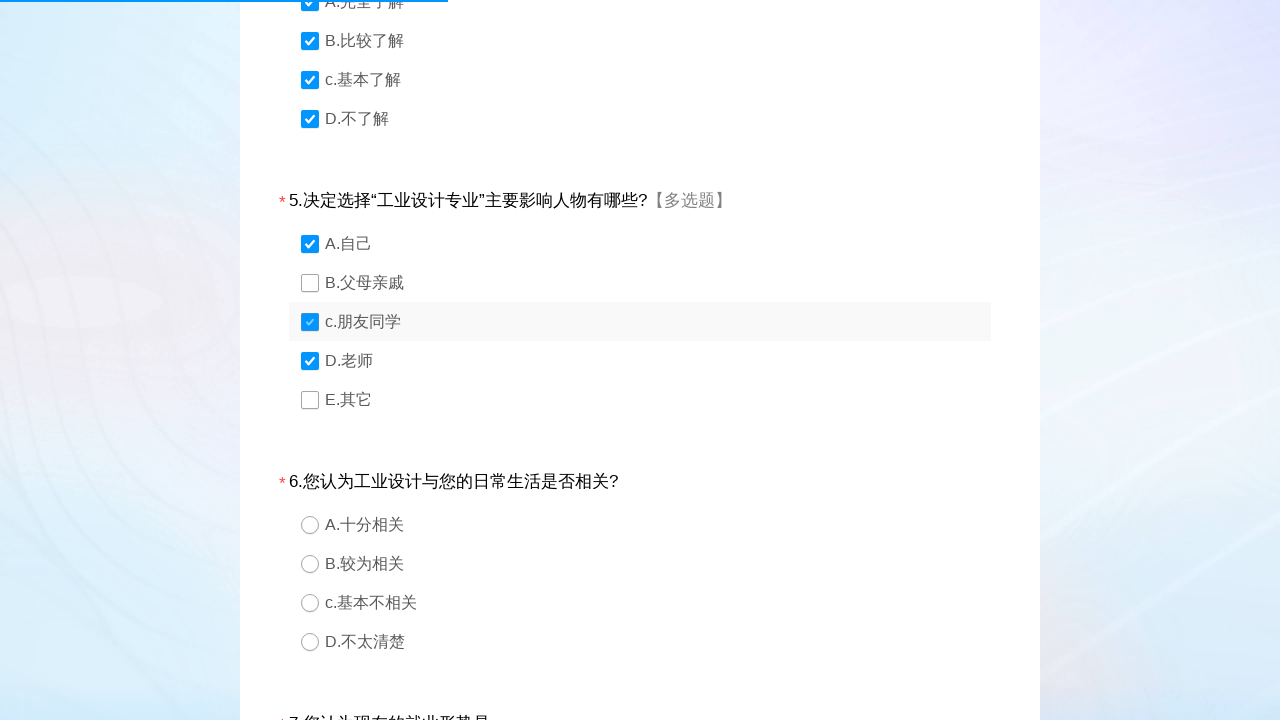

Selected option for question 5 (relative) - 5 selections total at (658, 282) on //*[@id="div5"]/div[2]/div[2]/div
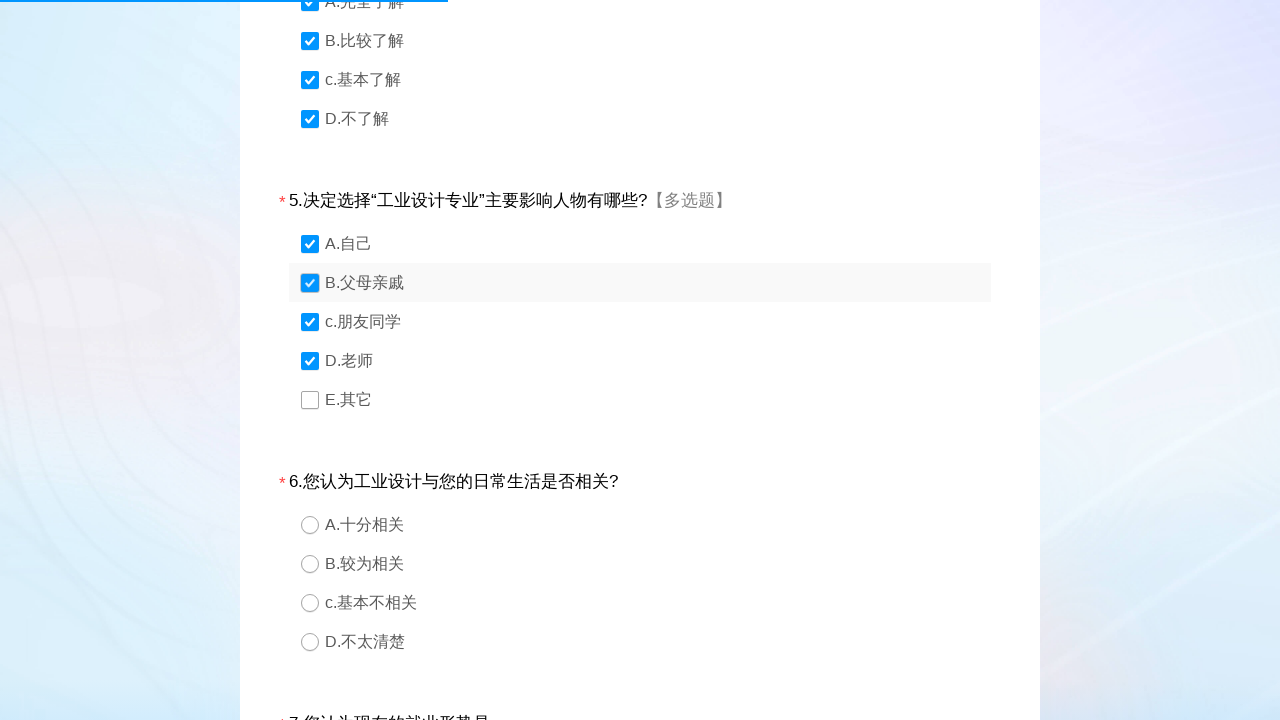

Selected option for question 5 (relative) - 5 selections total at (658, 400) on //*[@id="div5"]/div[2]/div[5]/div
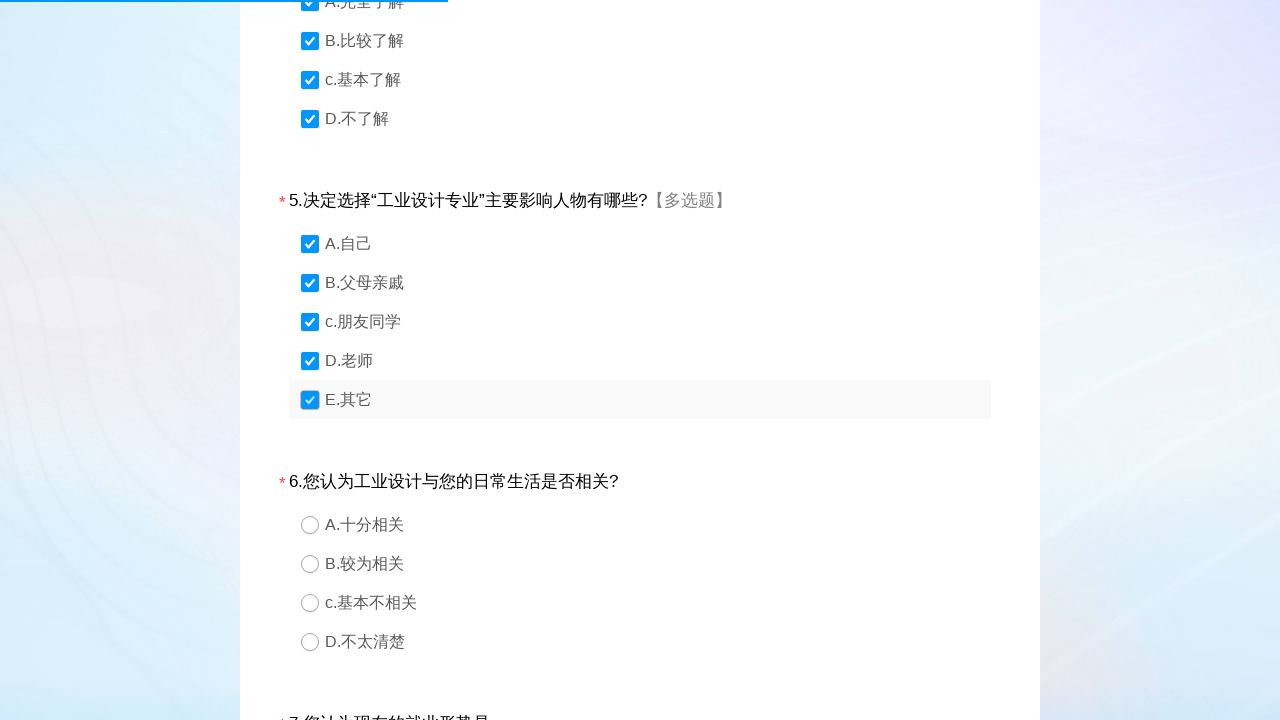

Selected option 4 for question 6 at (658, 642) on //*[@id="div6"]/div[2]/div[4]/div
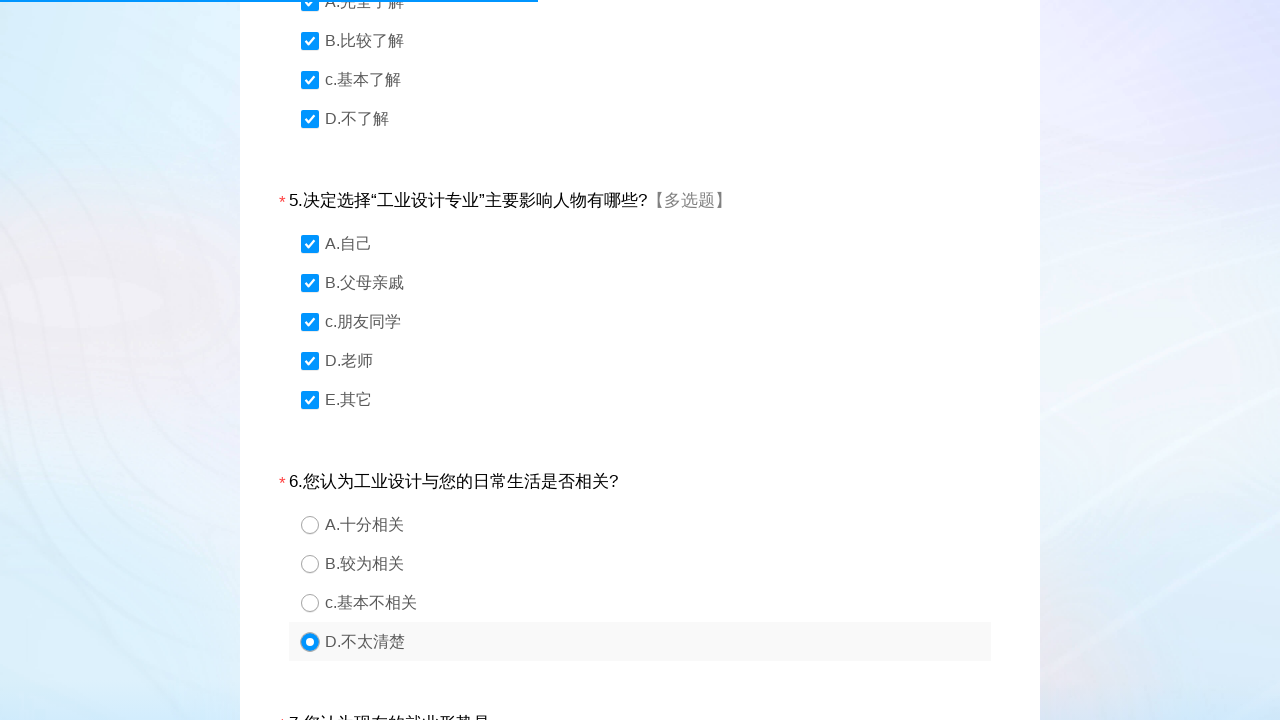

Selected option 5 for question 7 at (658, 360) on //*[@id="div7"]/div[2]/div[5]/div
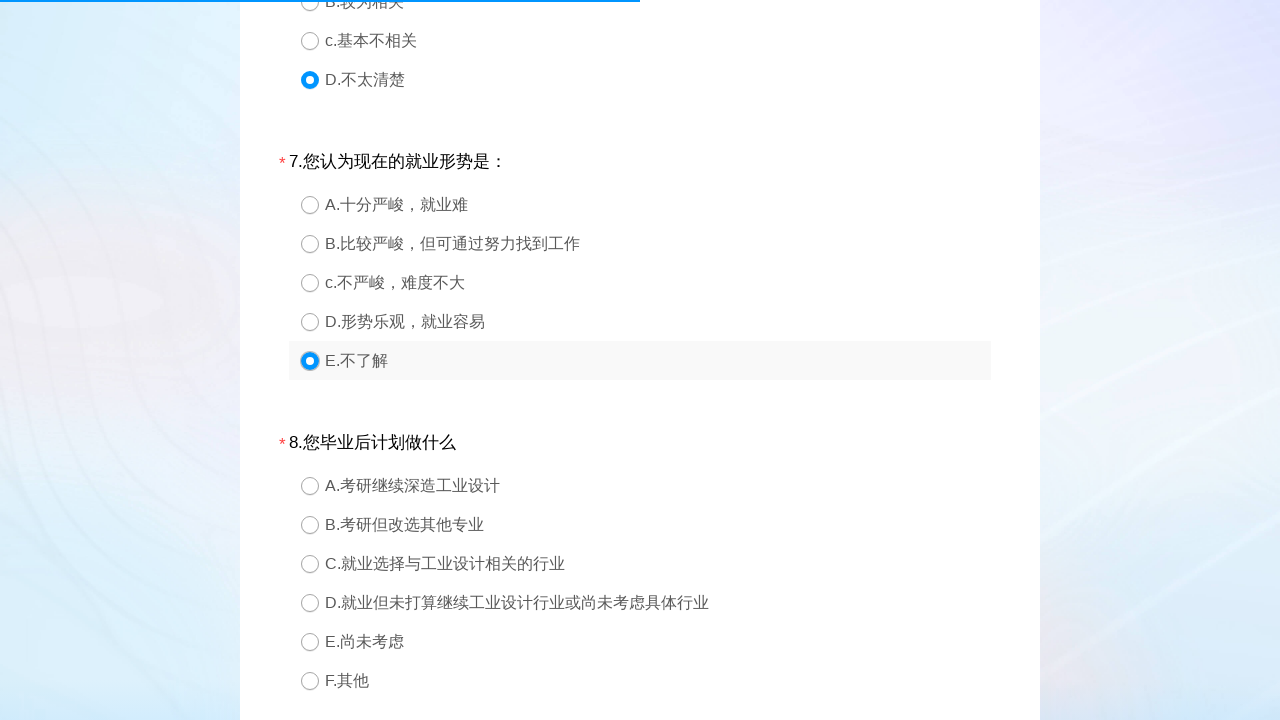

Selected option 6 for question 8 at (658, 680) on //*[@id="div8"]/div[2]/div[6]/div
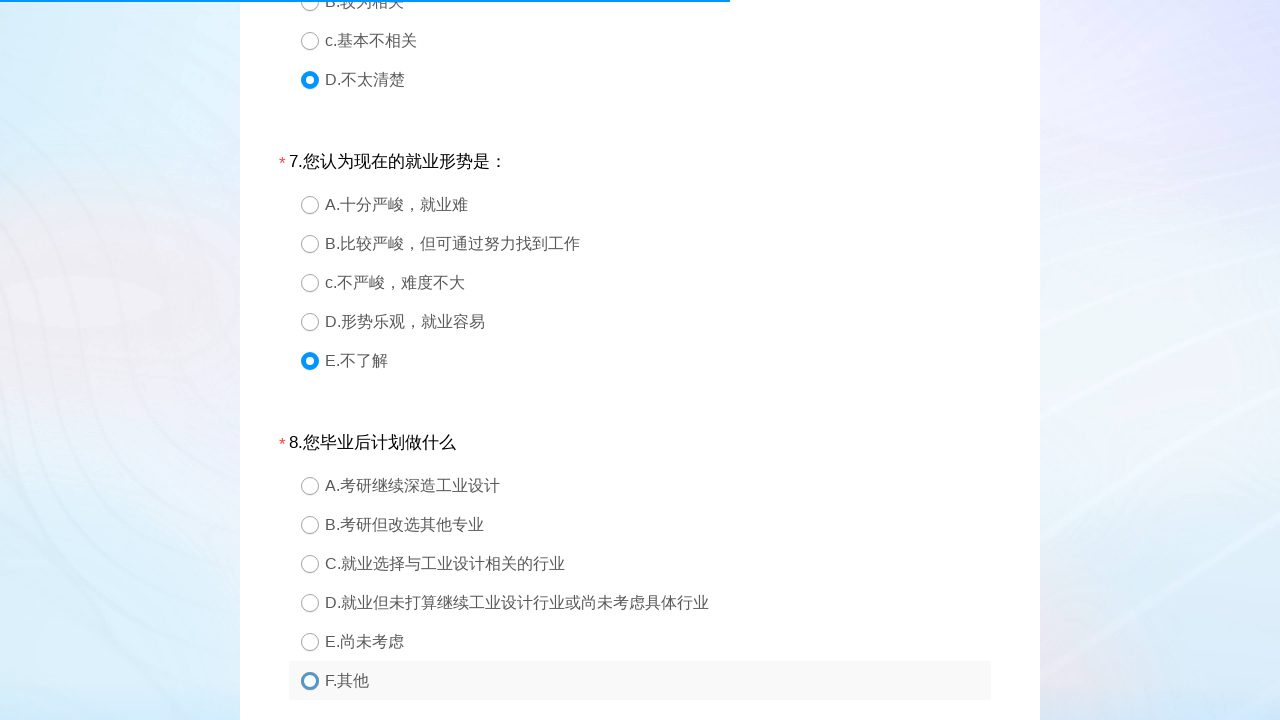

Selected option 4 for question 9 at (658, 360) on //*[@id="div9"]/div[2]/div[4]/div
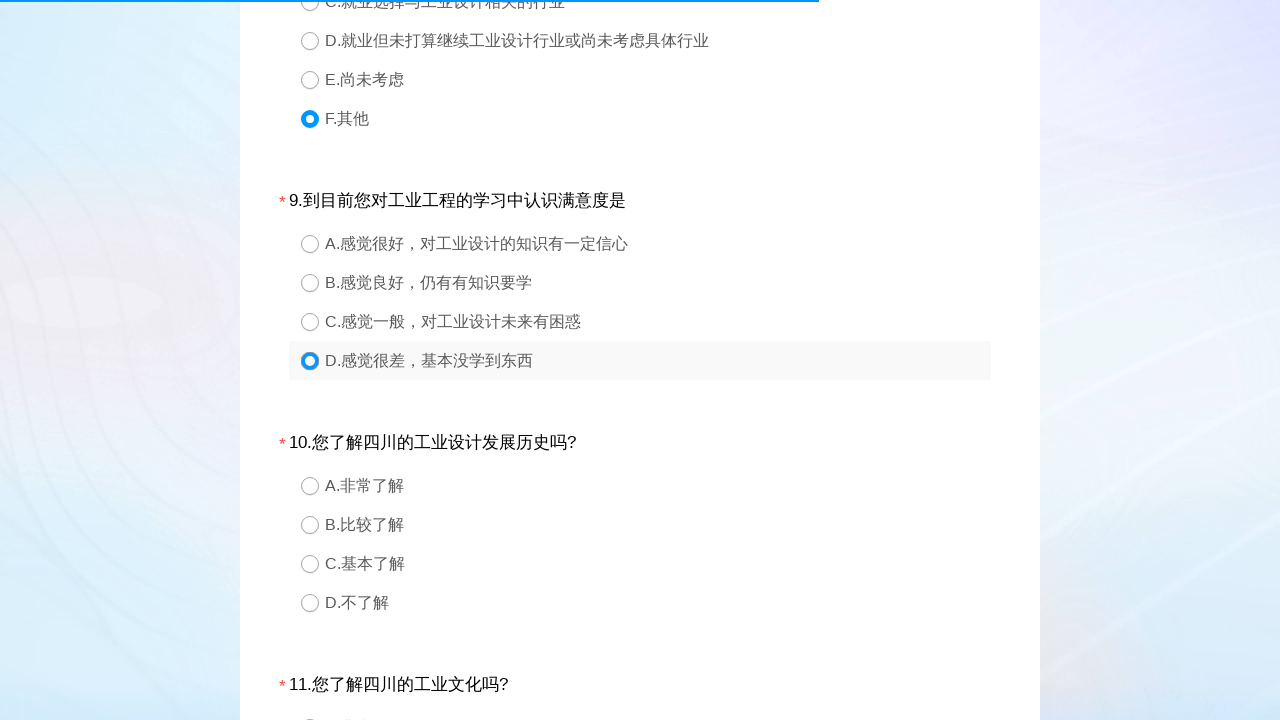

Selected option 4 for question 10 at (658, 602) on //*[@id="div10"]/div[2]/div[4]/div
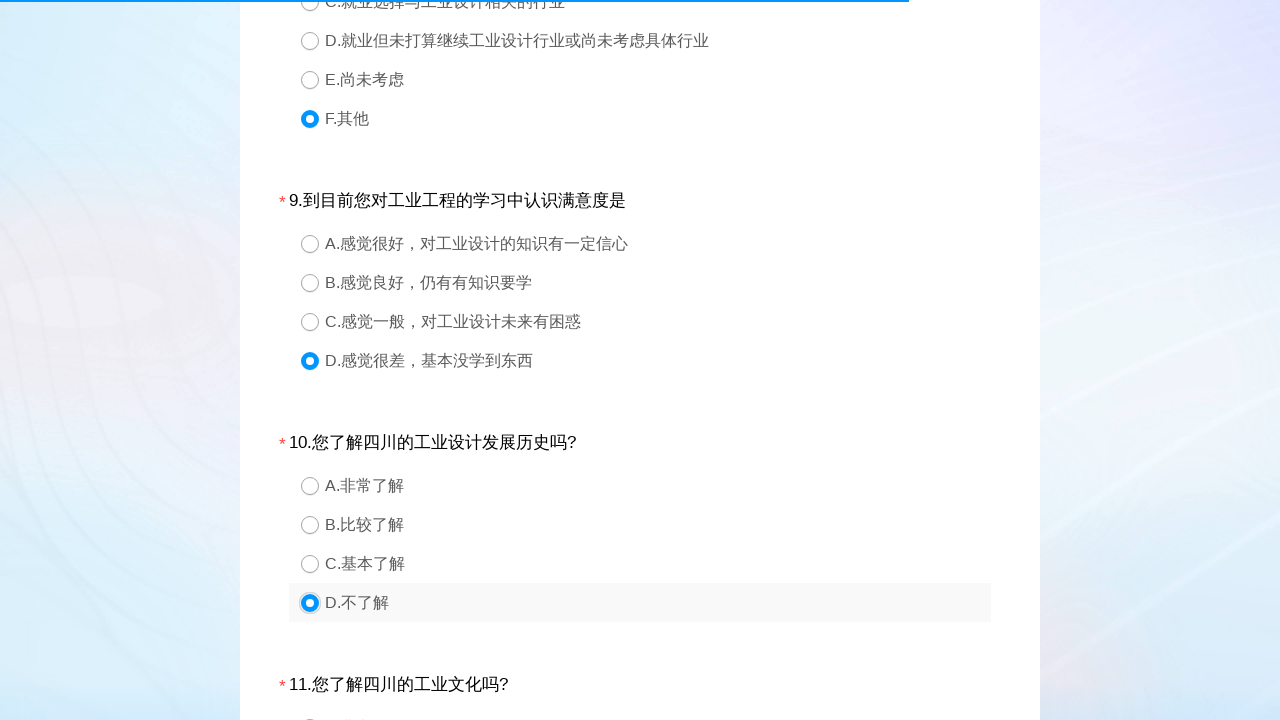

Selected option 4 for question 11 at (658, 360) on //*[@id="div11"]/div[2]/div[4]/div
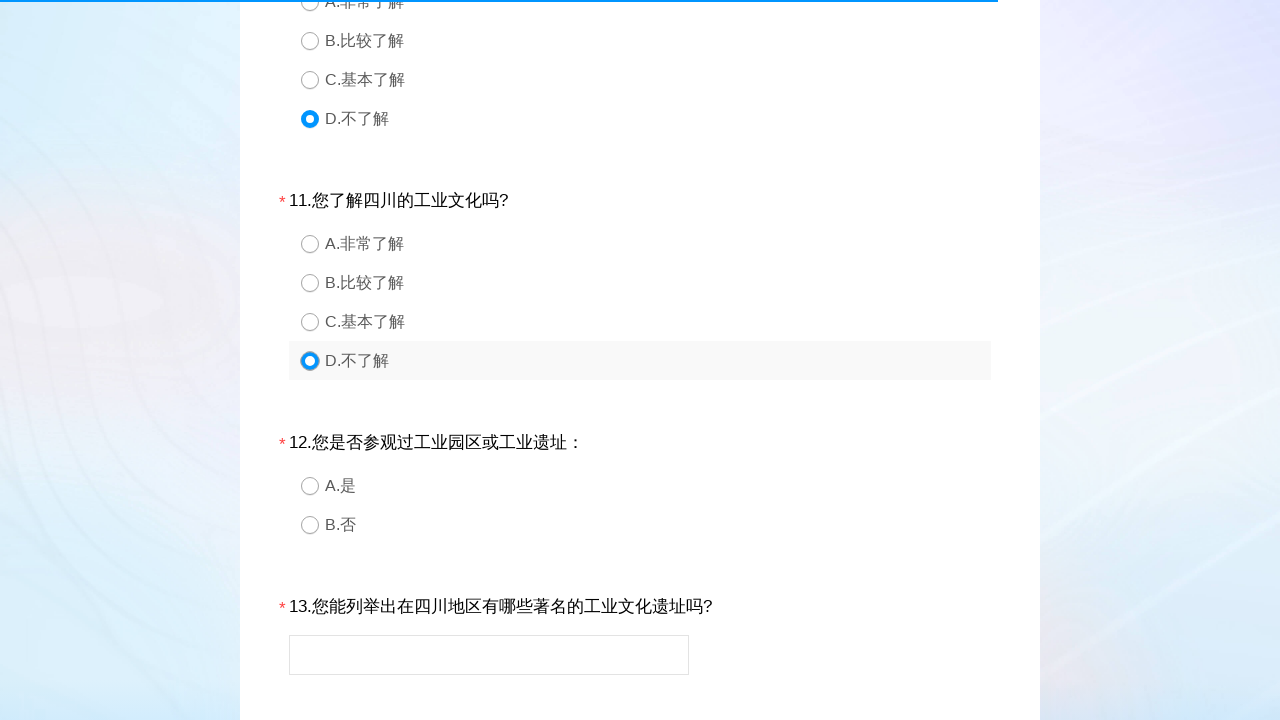

Selected option 2 for question 12 at (658, 524) on //*[@id="div12"]/div[2]/div[2]/div
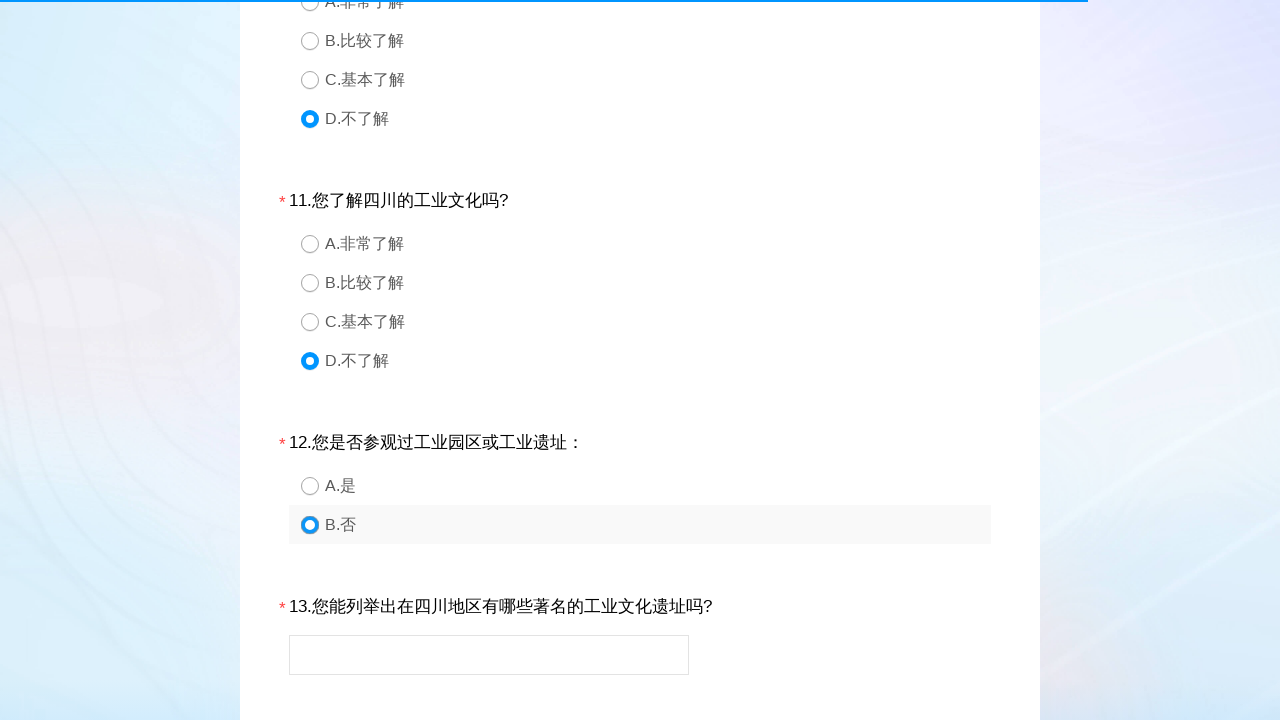

Filled question 13 (heritage sites) with: 中国核动力九〇九基地 西南应用磁学研究所旧址 on input[name="q13"]
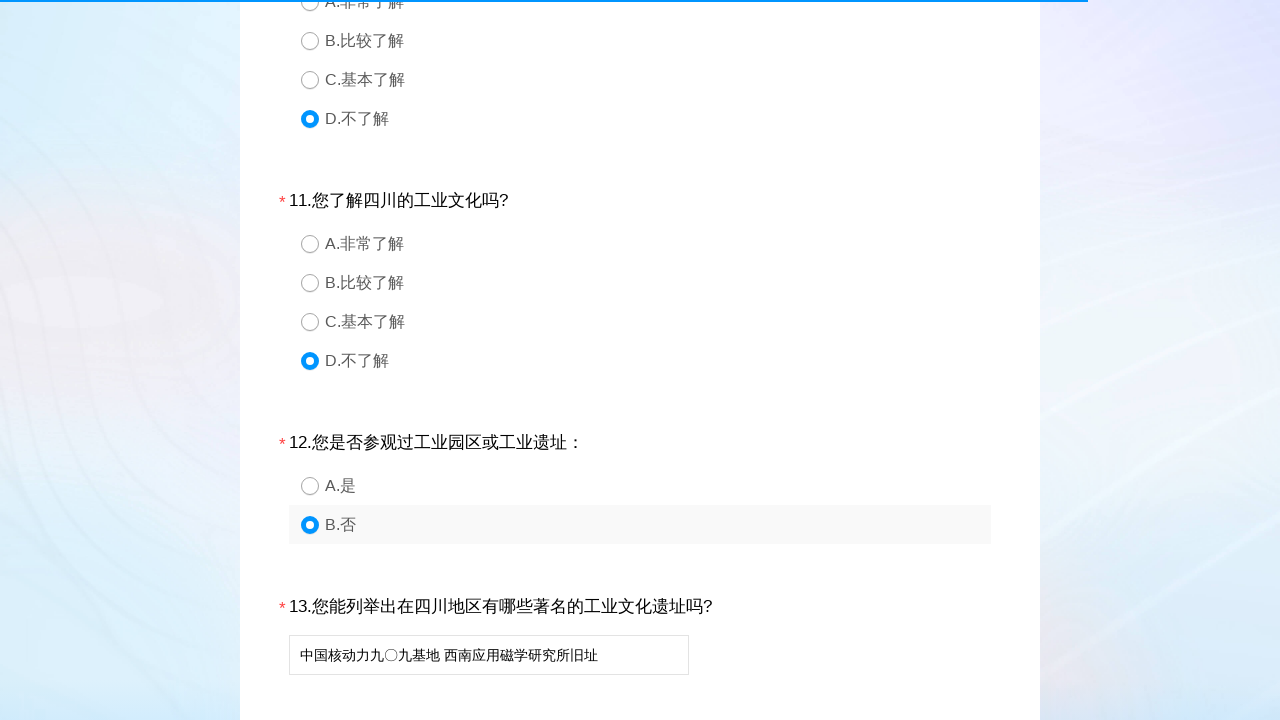

Filled question 14 with '无' on xpath=//*[@id="q14"]
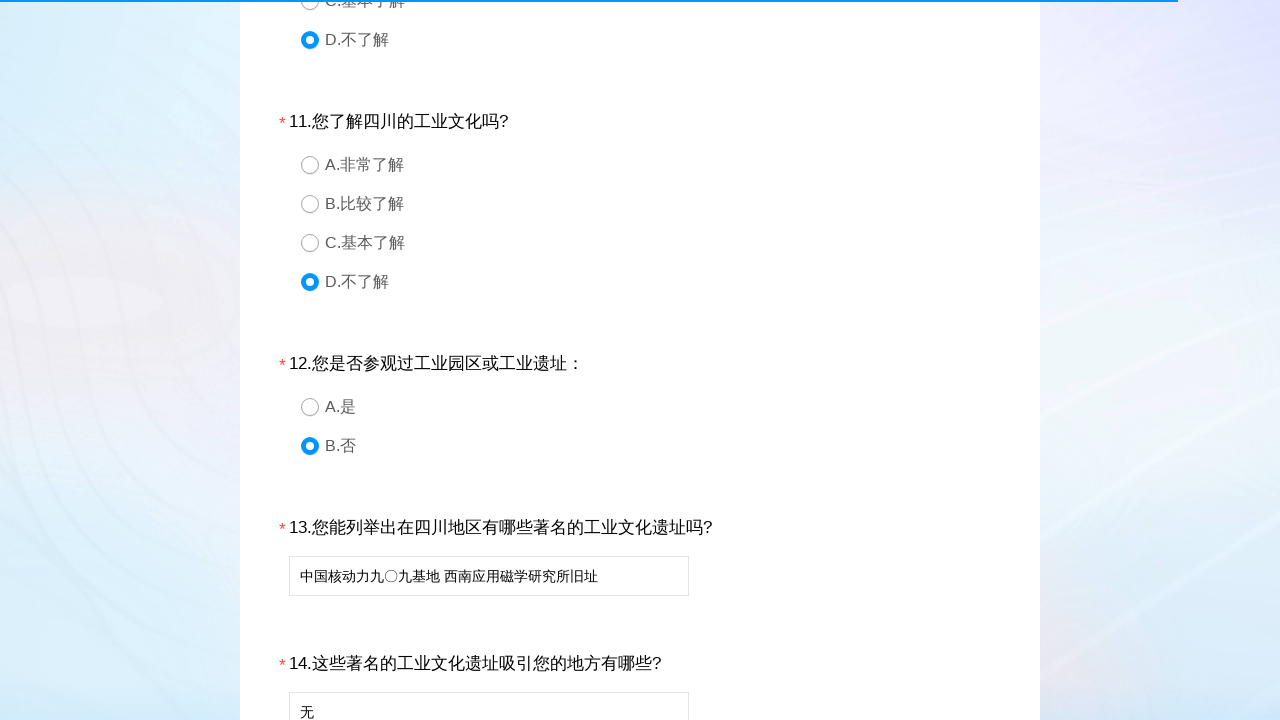

Clicked submit button (提交) to submit the form at (640, 608) on internal:text="\u63d0\u4ea4"i
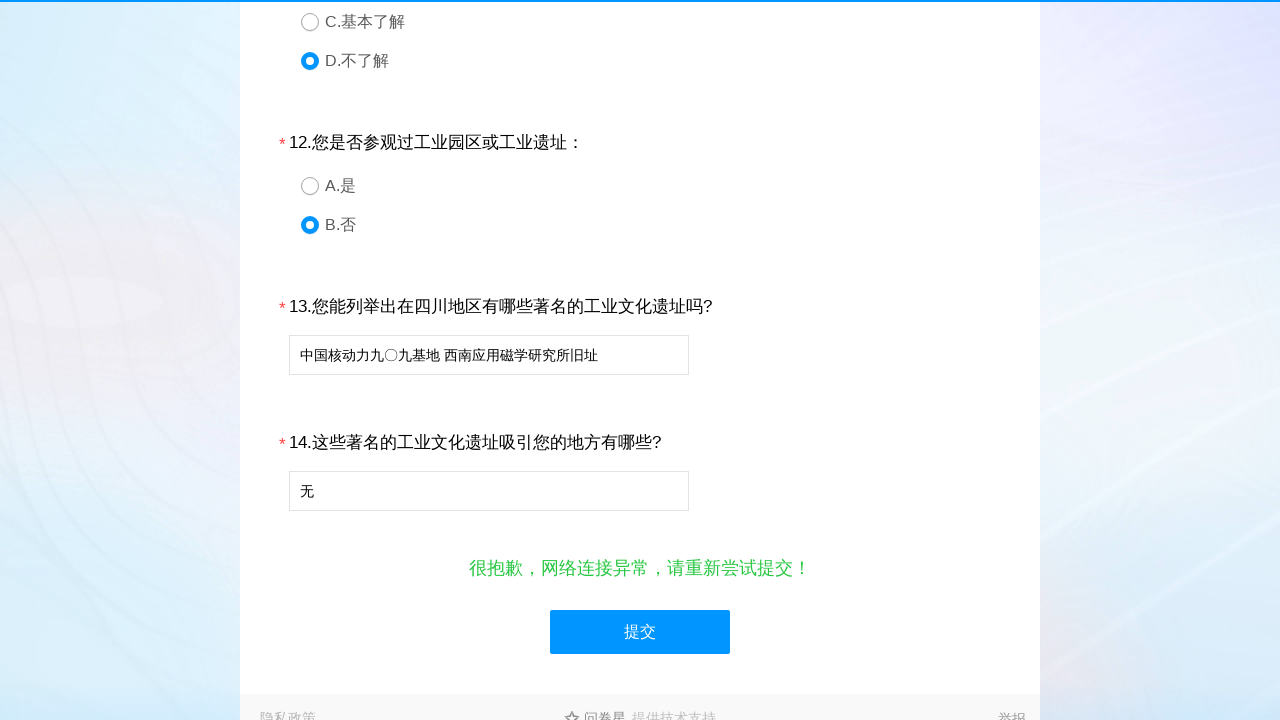

No captcha required after form submission
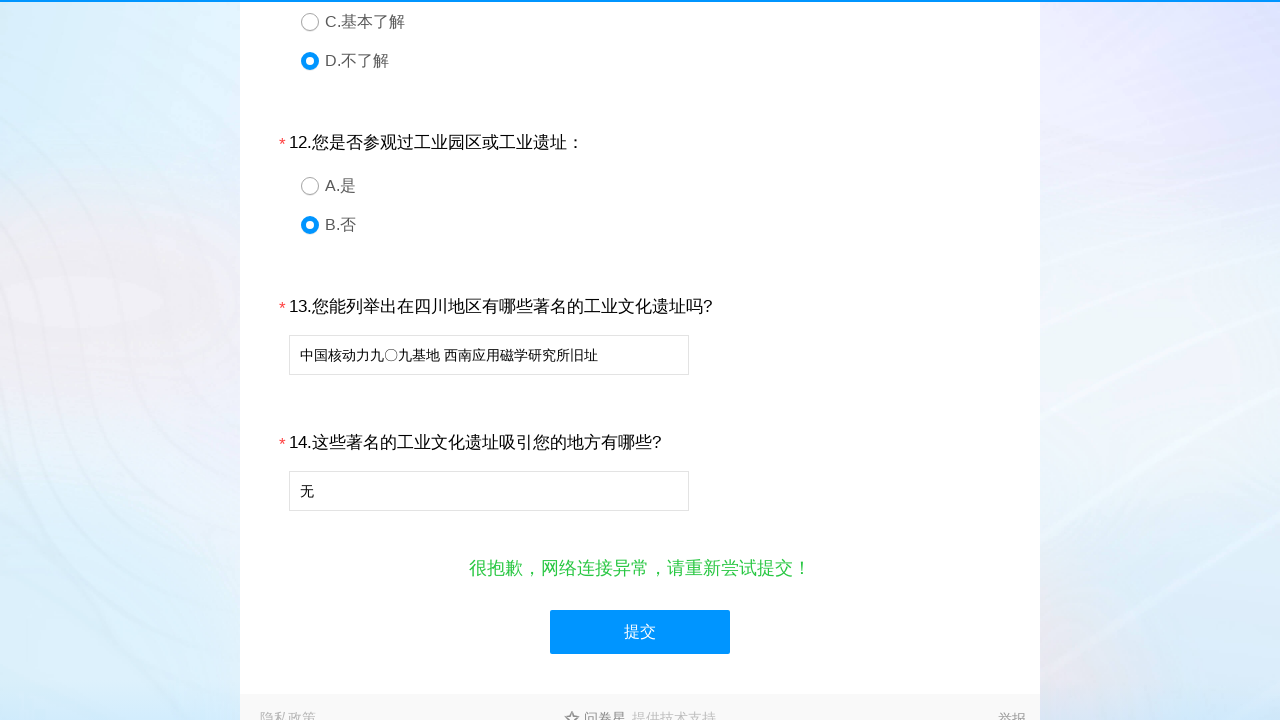

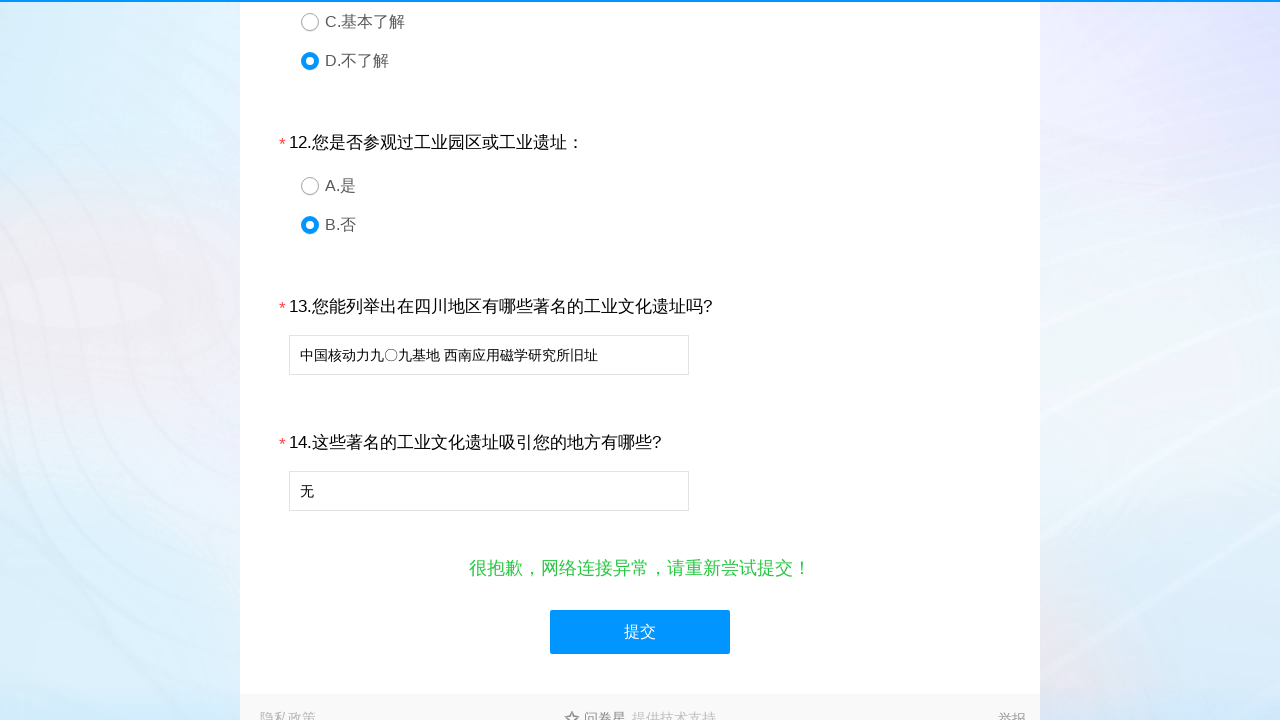